Completes a math challenge form by reading a value from the page, calculating a logarithmic function result, entering the answer, checking a checkbox, selecting a radio button, and submitting the form.

Starting URL: http://suninjuly.github.io/math.html

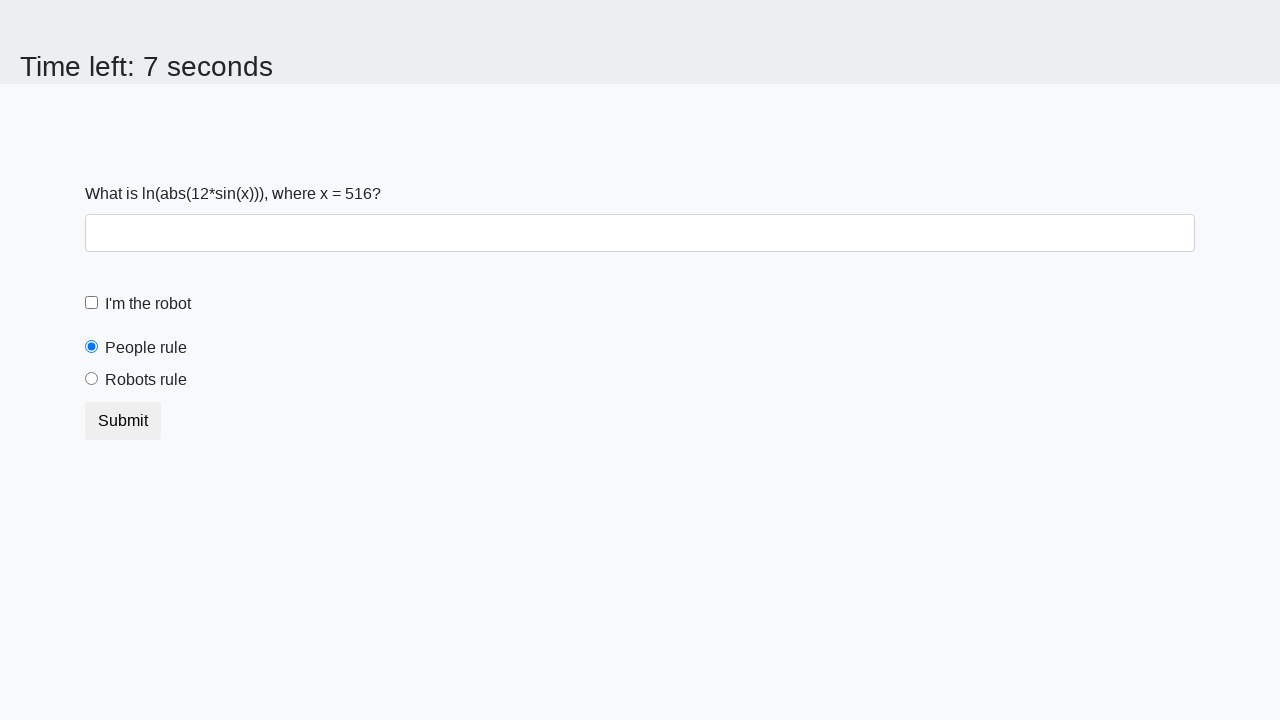

Read x value from #input_value element
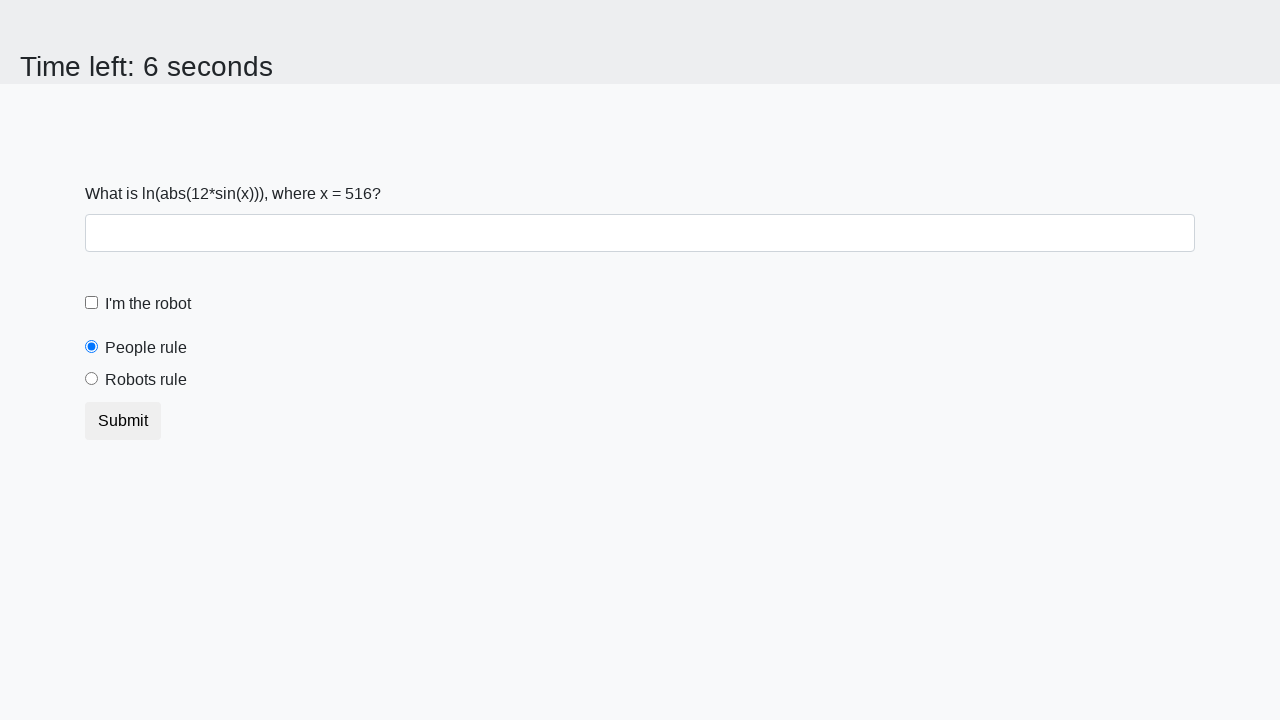

Calculated logarithmic function result: log(|12*sin(x)|)
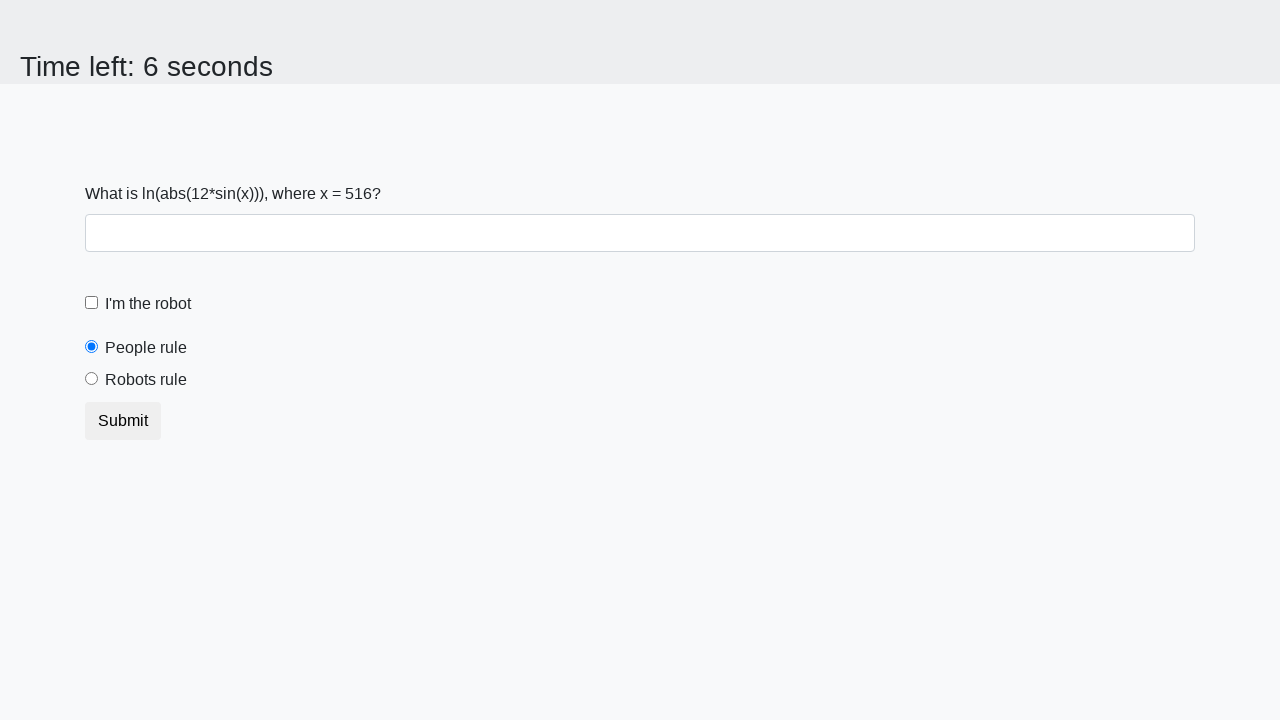

Entered calculated answer in #answer field on #answer
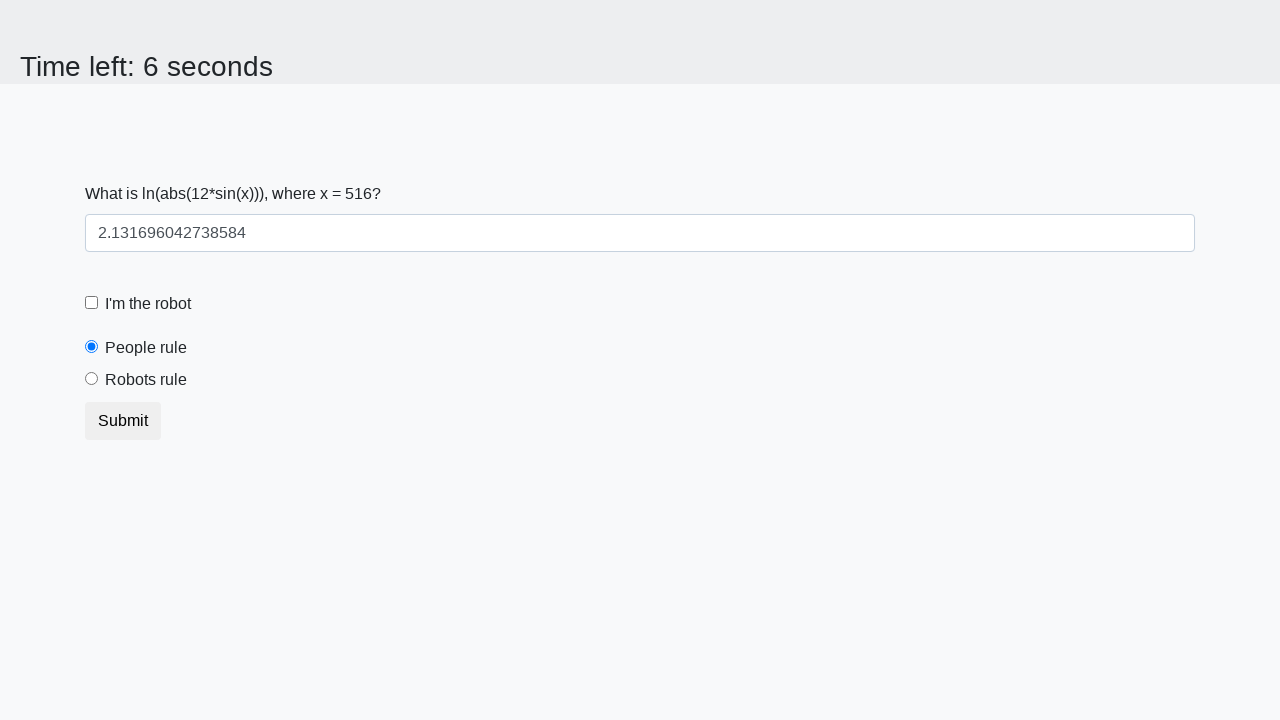

Checked the robot checkbox at (92, 303) on #robotCheckbox
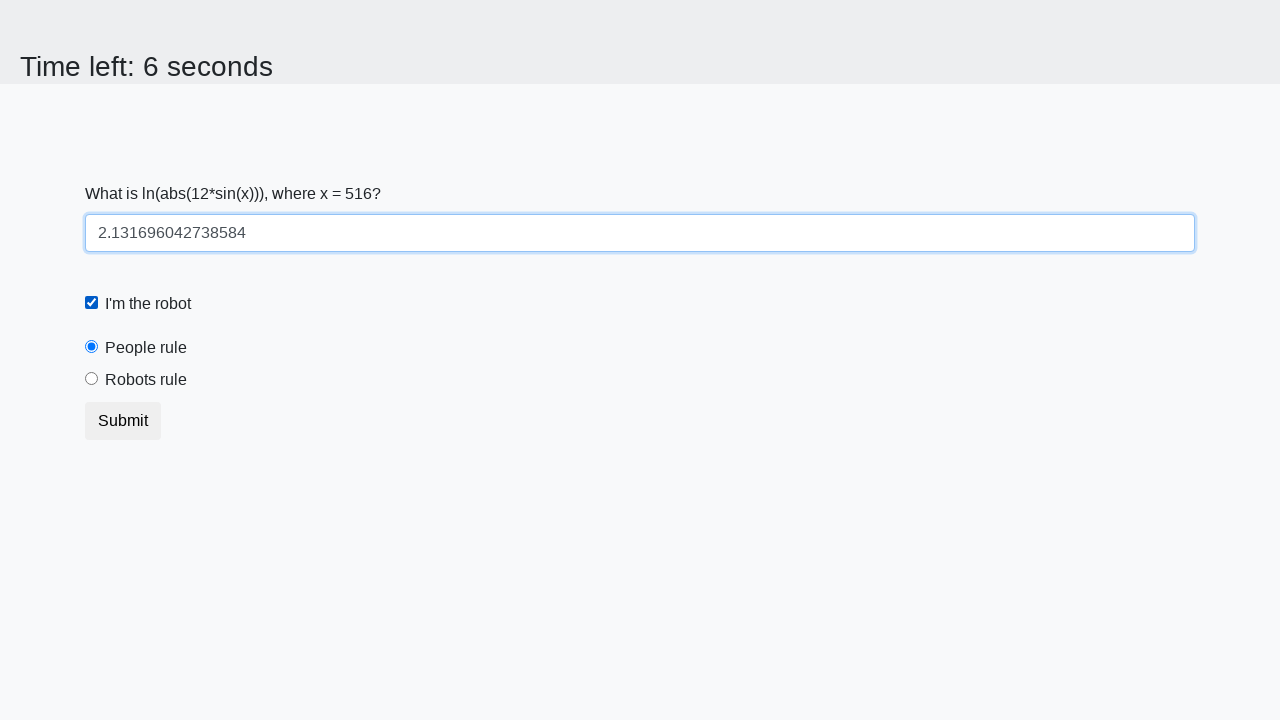

Selected the robots rule radio button at (92, 379) on #robotsRule
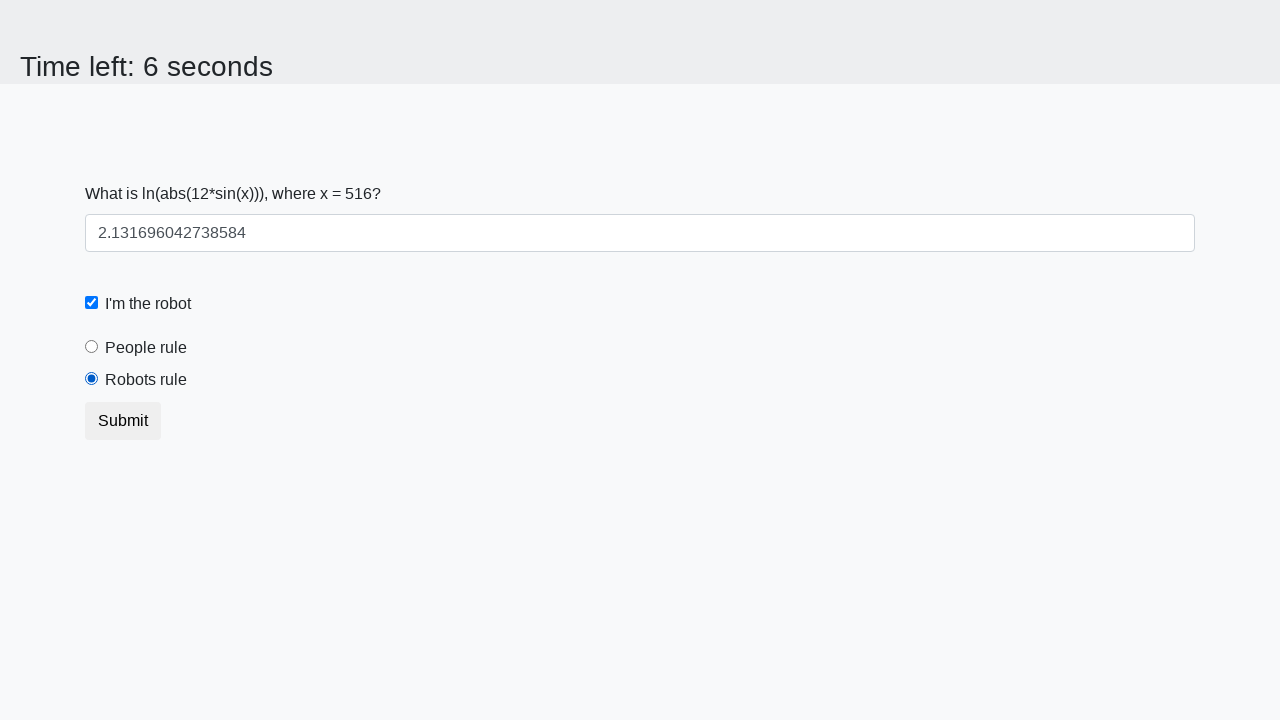

Clicked the submit button to complete the form at (123, 421) on button.btn.btn-default
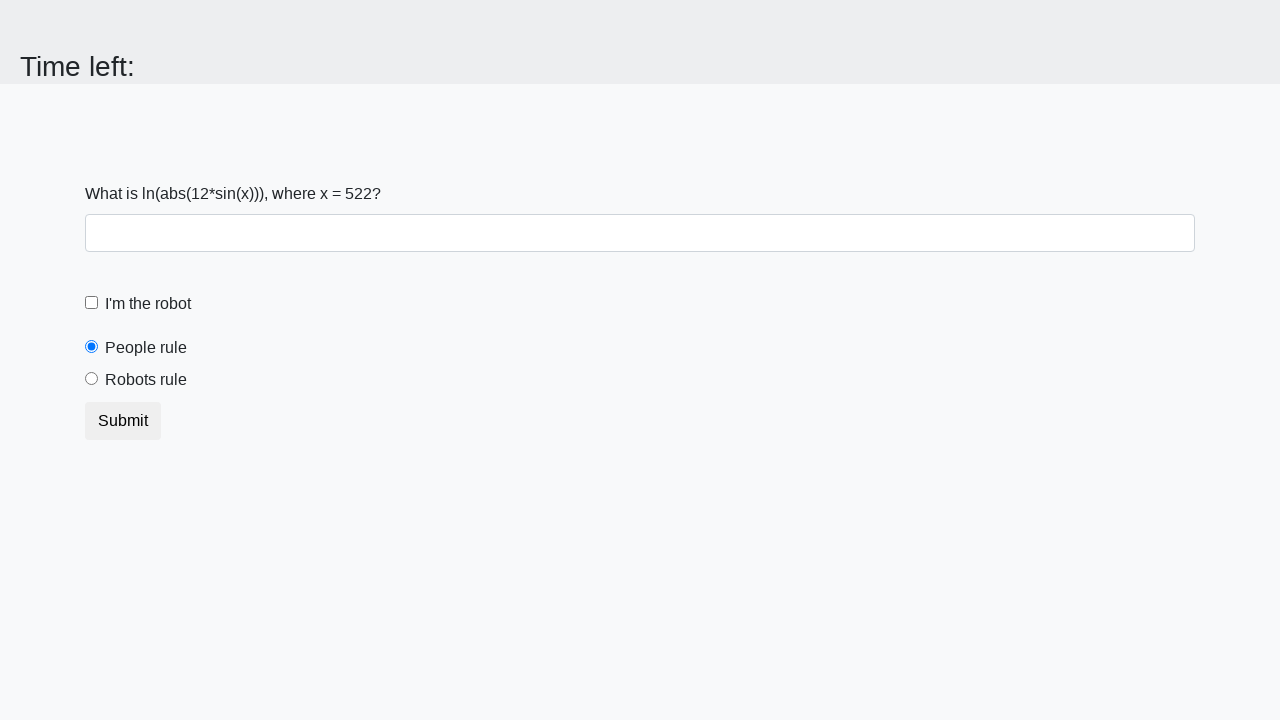

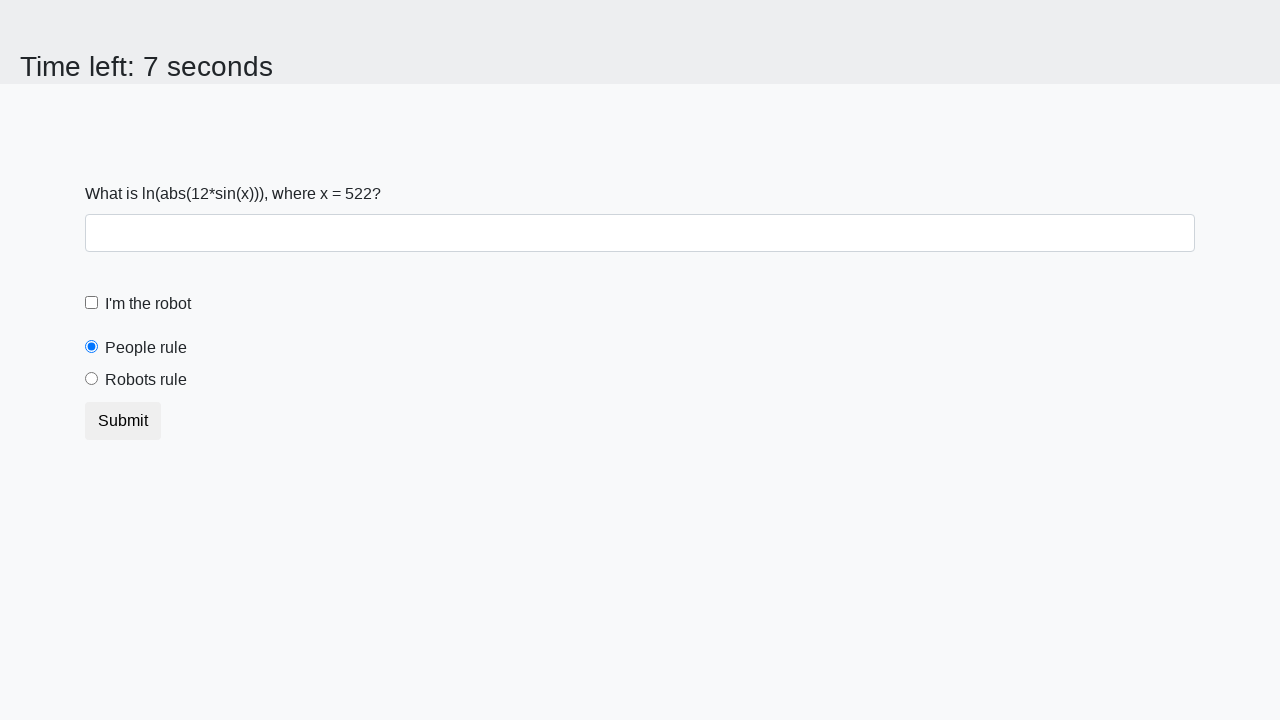